Tests WebElement methods by finding an input field and entering text, then retrieving element attributes

Starting URL: http://sahitest.com/demo/linkTest.htm

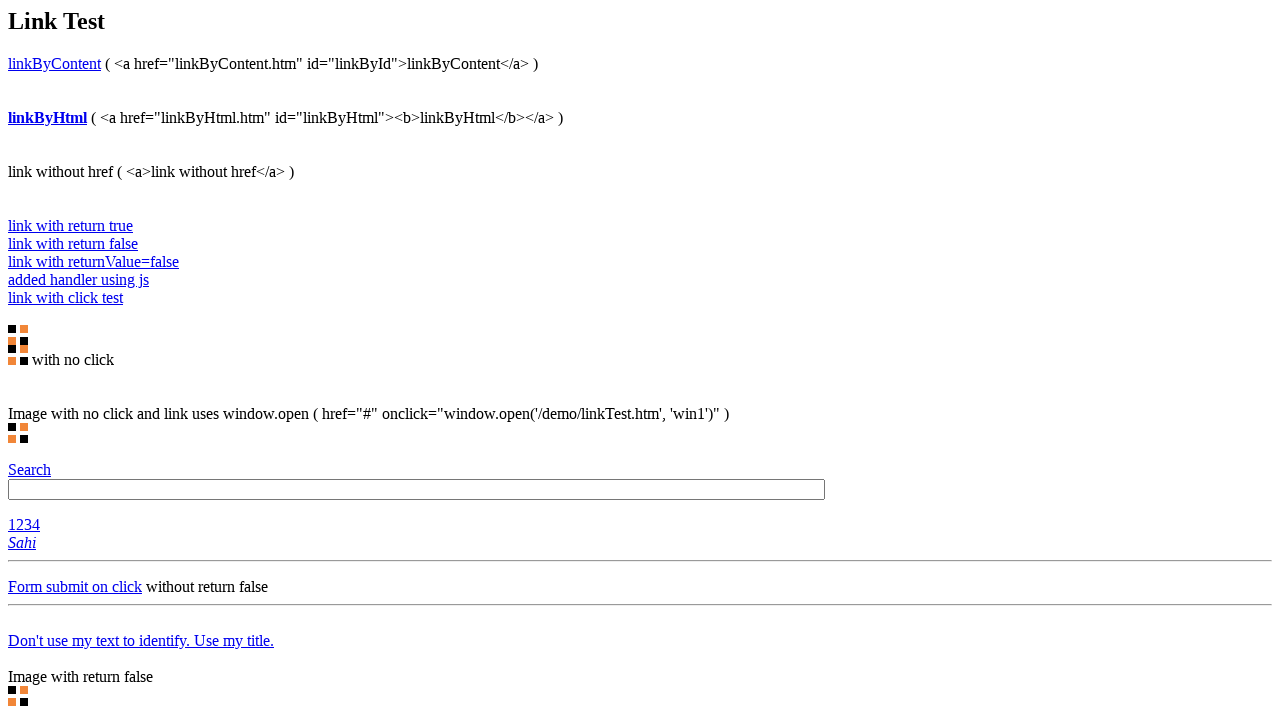

Filled input field #t1 with 'hello world' on #t1
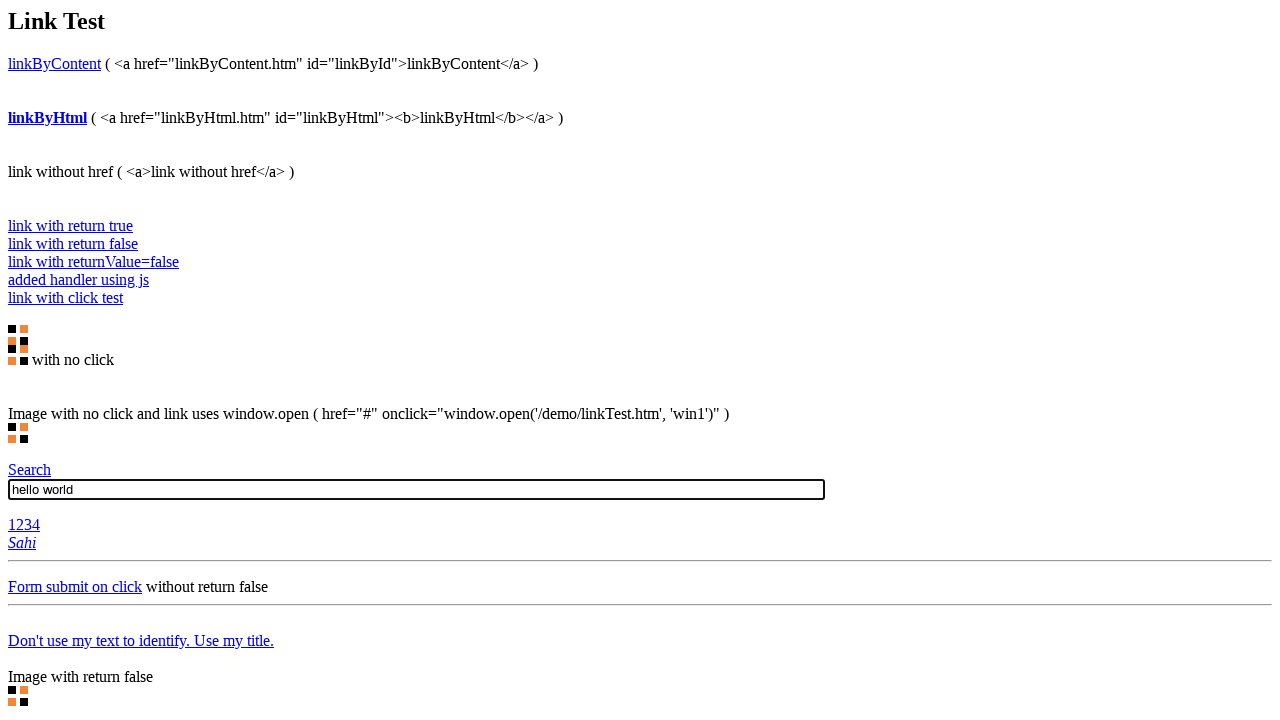

Waited 1000ms to observe input
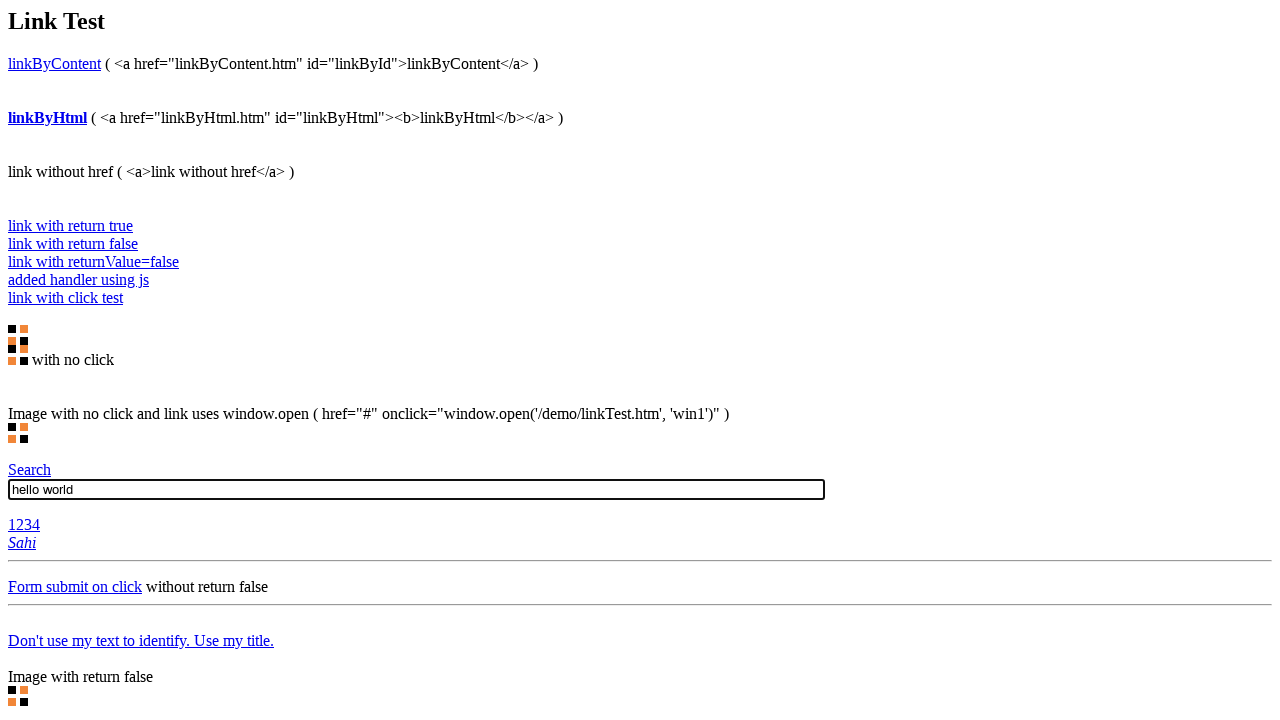

Cleared input field #t1 on #t1
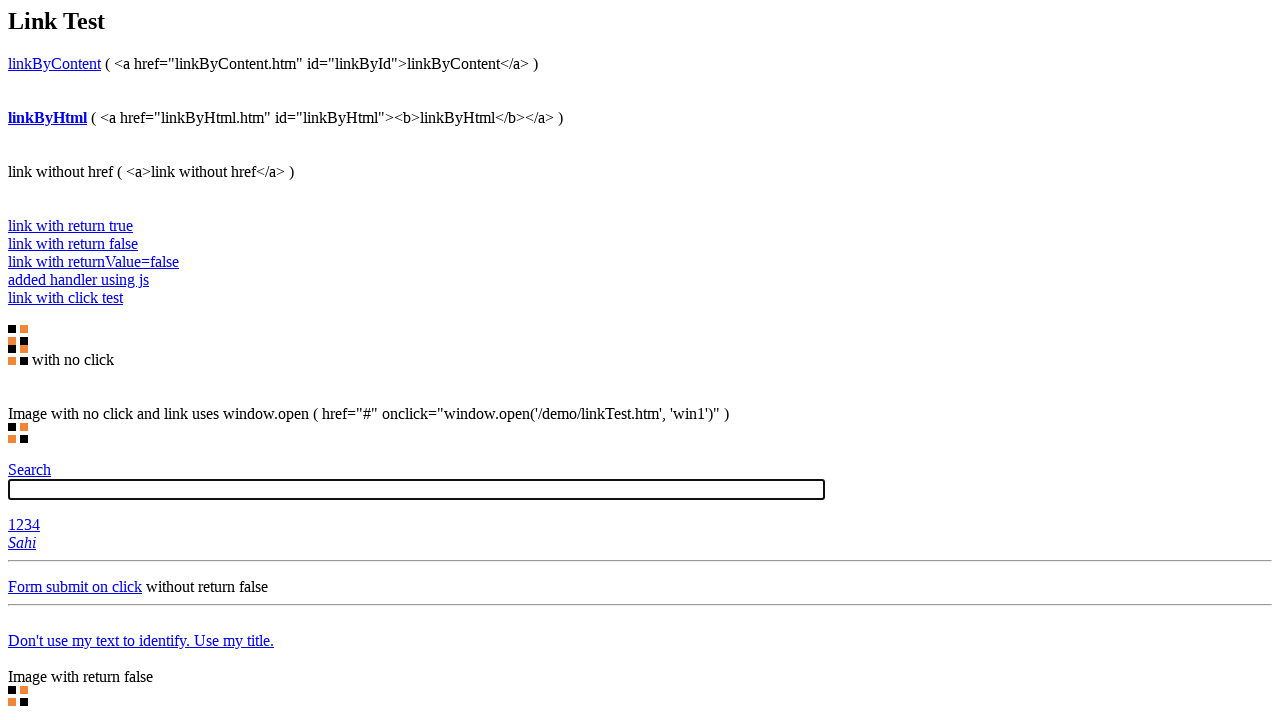

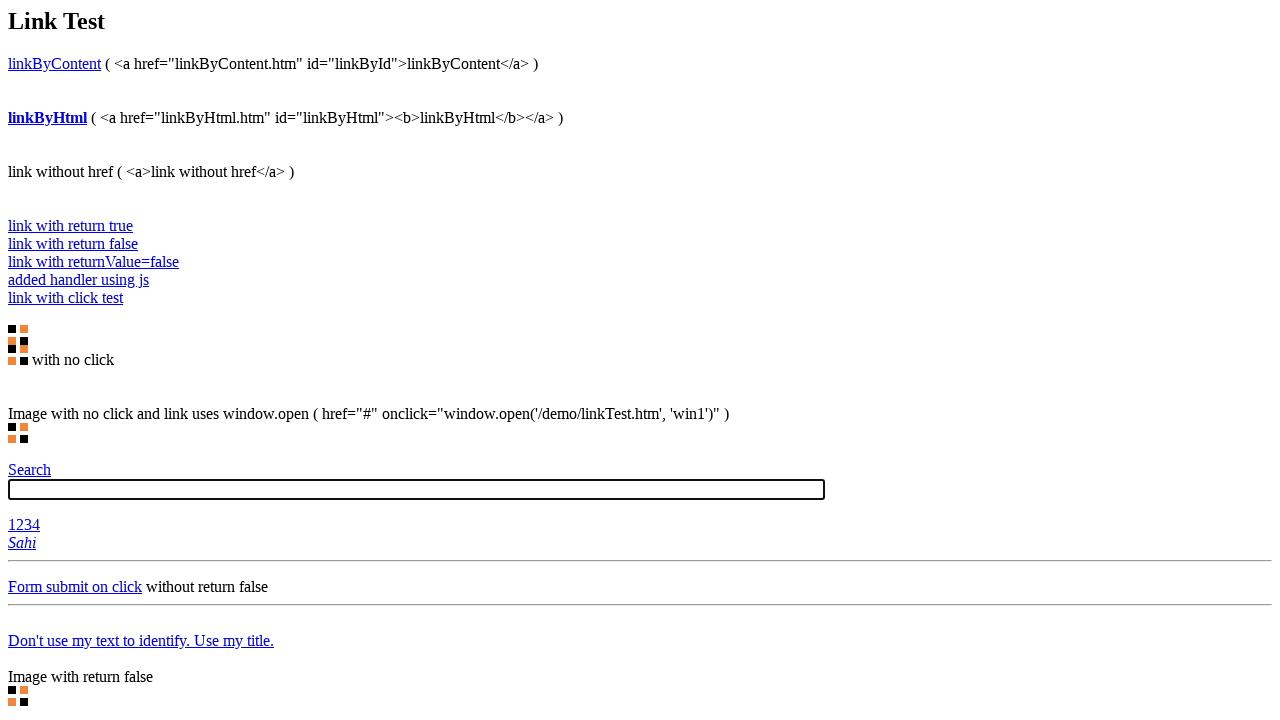